Navigates to Flipkart homepage and verifies the page loads successfully

Starting URL: https://www.flipkart.com/

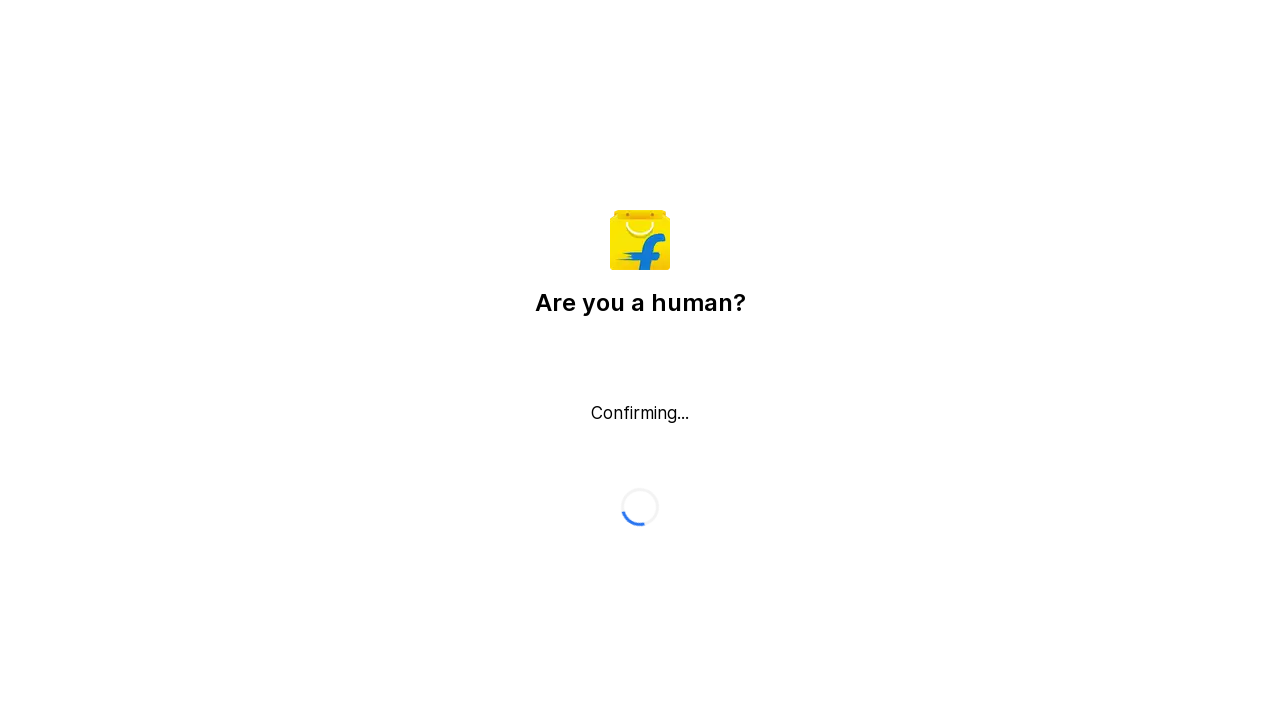

Navigated to Flipkart homepage
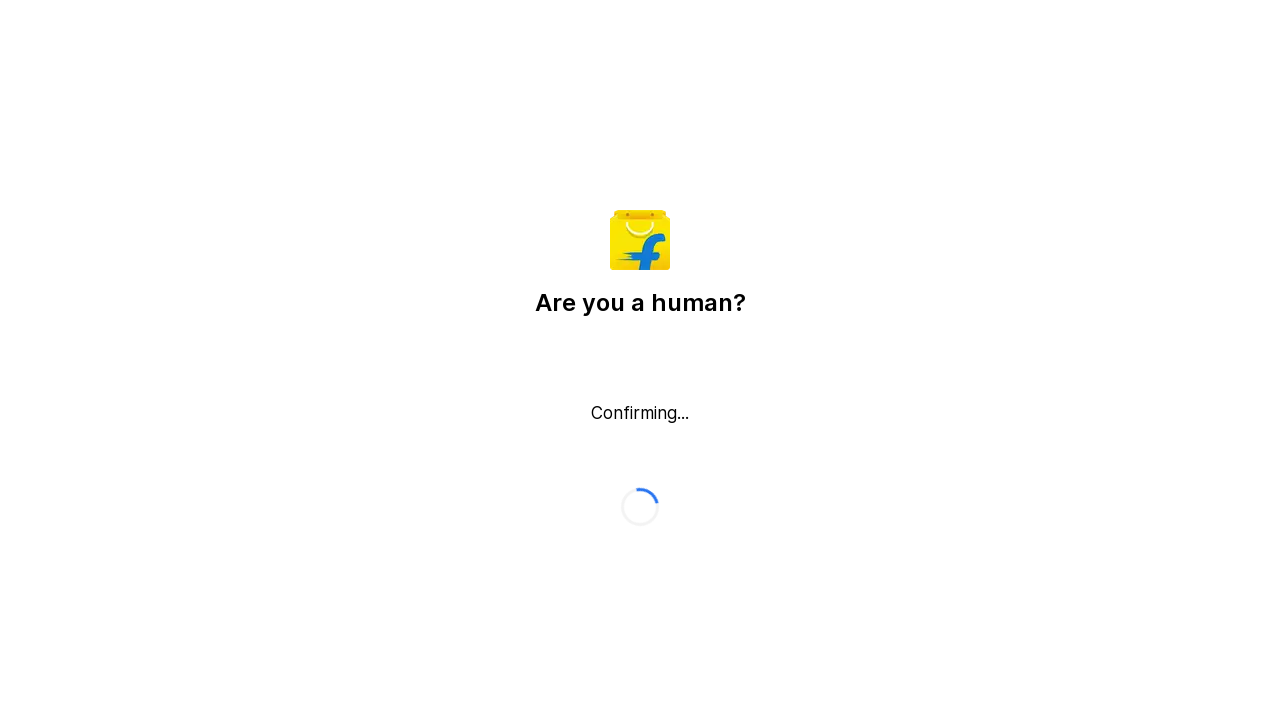

Flipkart homepage DOM fully loaded
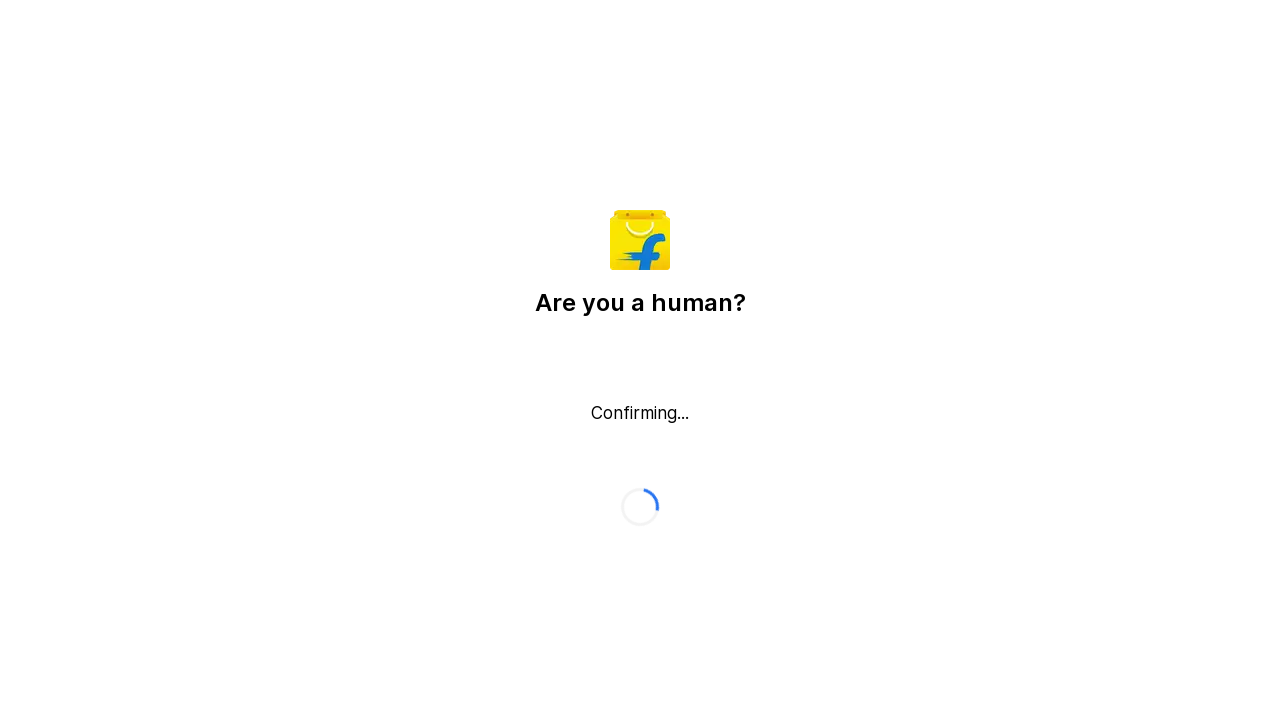

Verified Flipkart homepage loaded successfully
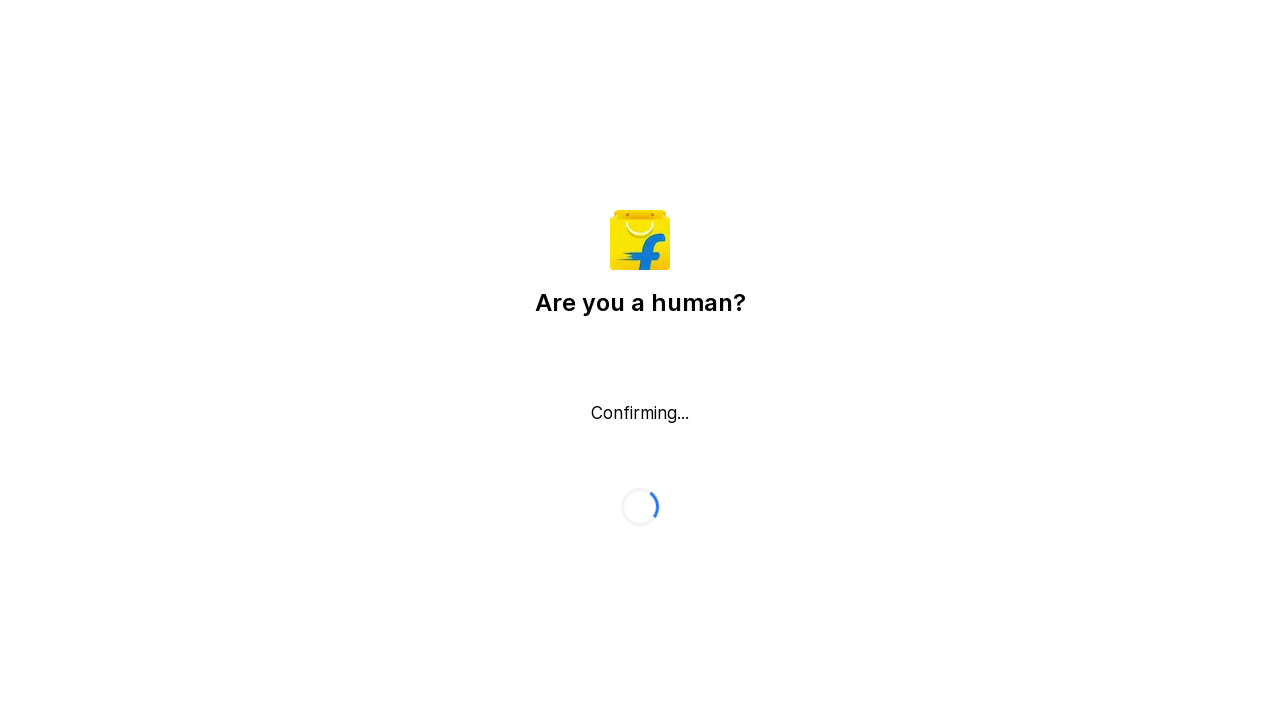

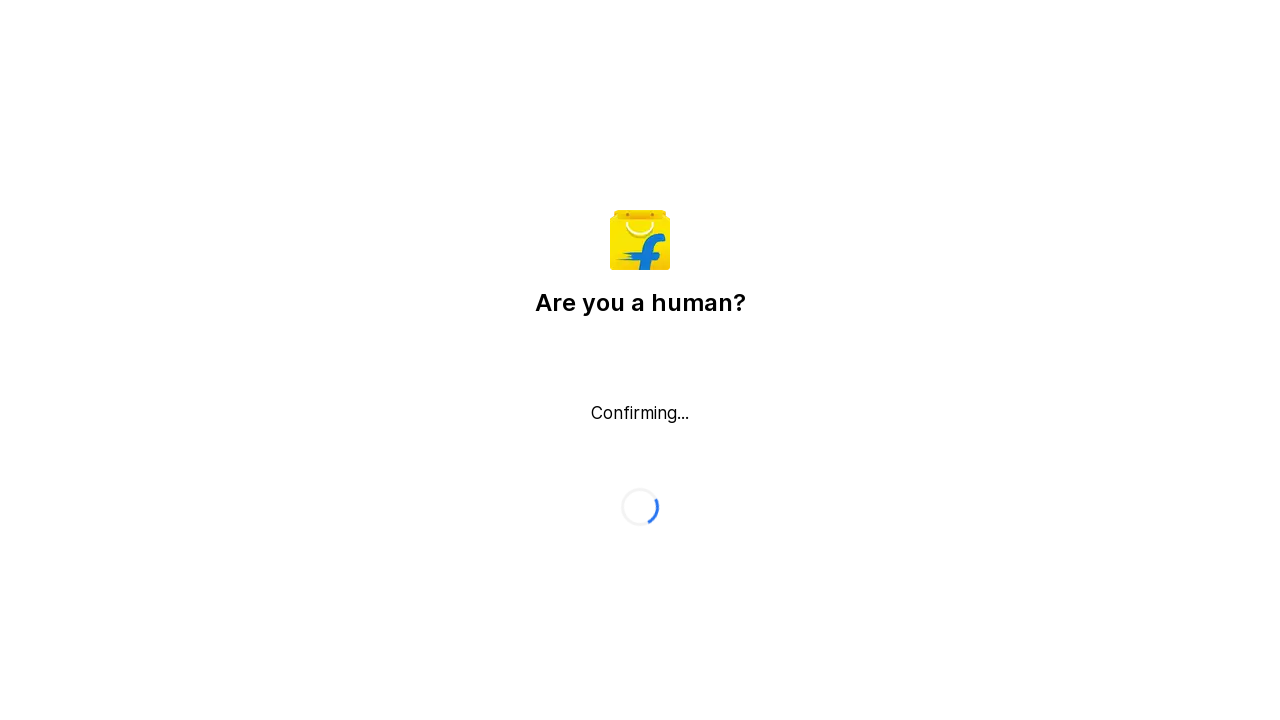